Navigates to a page, clicks on a calculated link text, fills out a form with personal information, and submits it

Starting URL: http://suninjuly.github.io/find_link_text

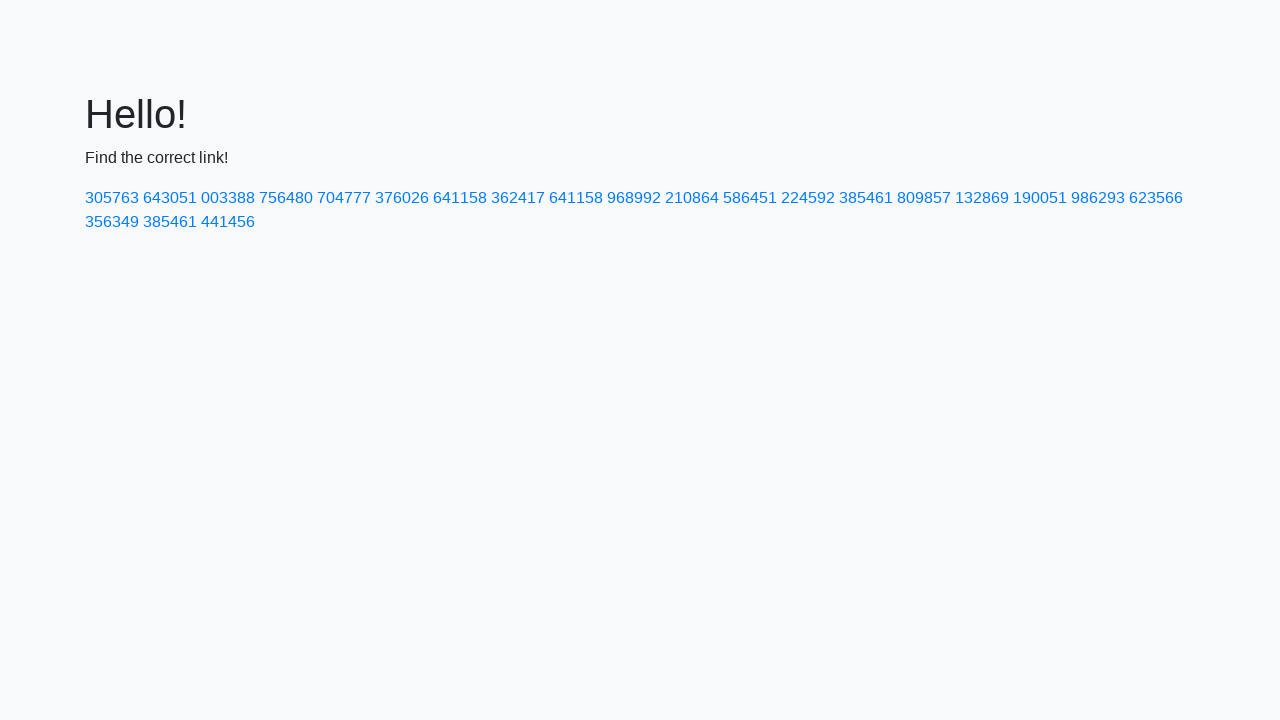

Clicked on link with calculated text '224592' at (808, 198) on text=224592
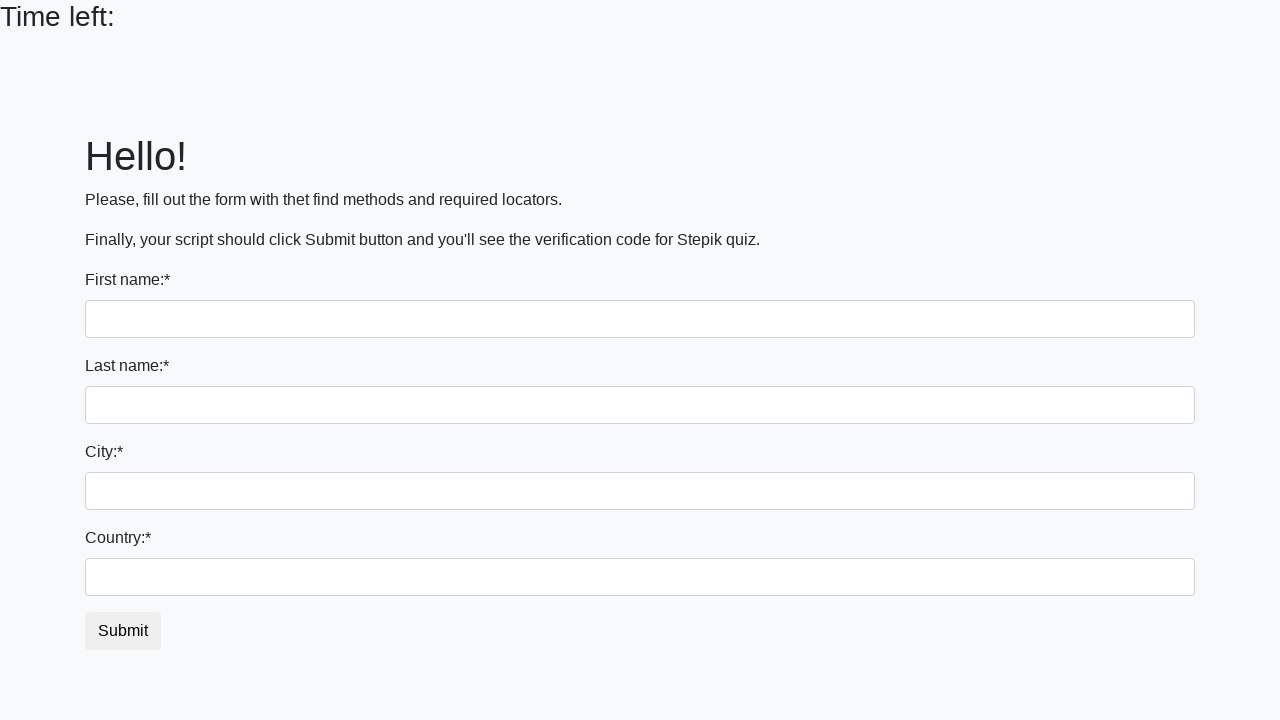

Filled first name field with 'Ivan' on input:first-of-type
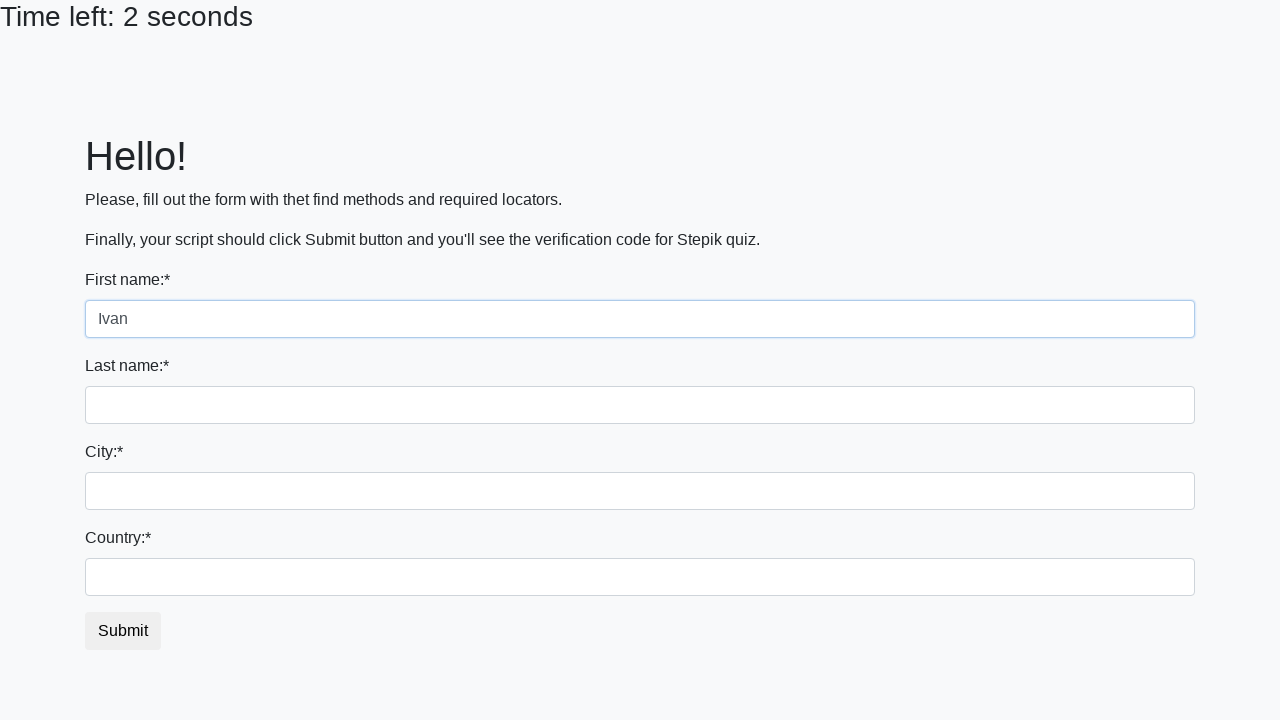

Filled last name field with 'Petrov' on input[name='last_name']
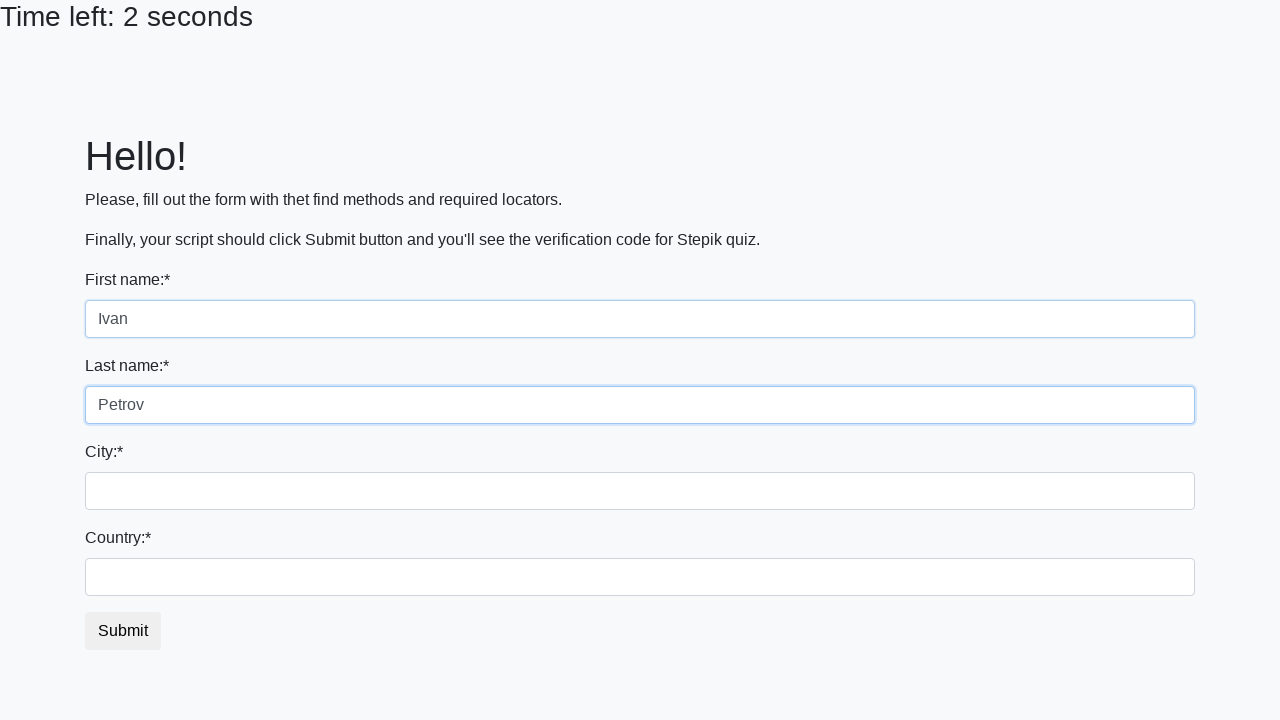

Filled city field with 'Smolensk' on .form-control.city
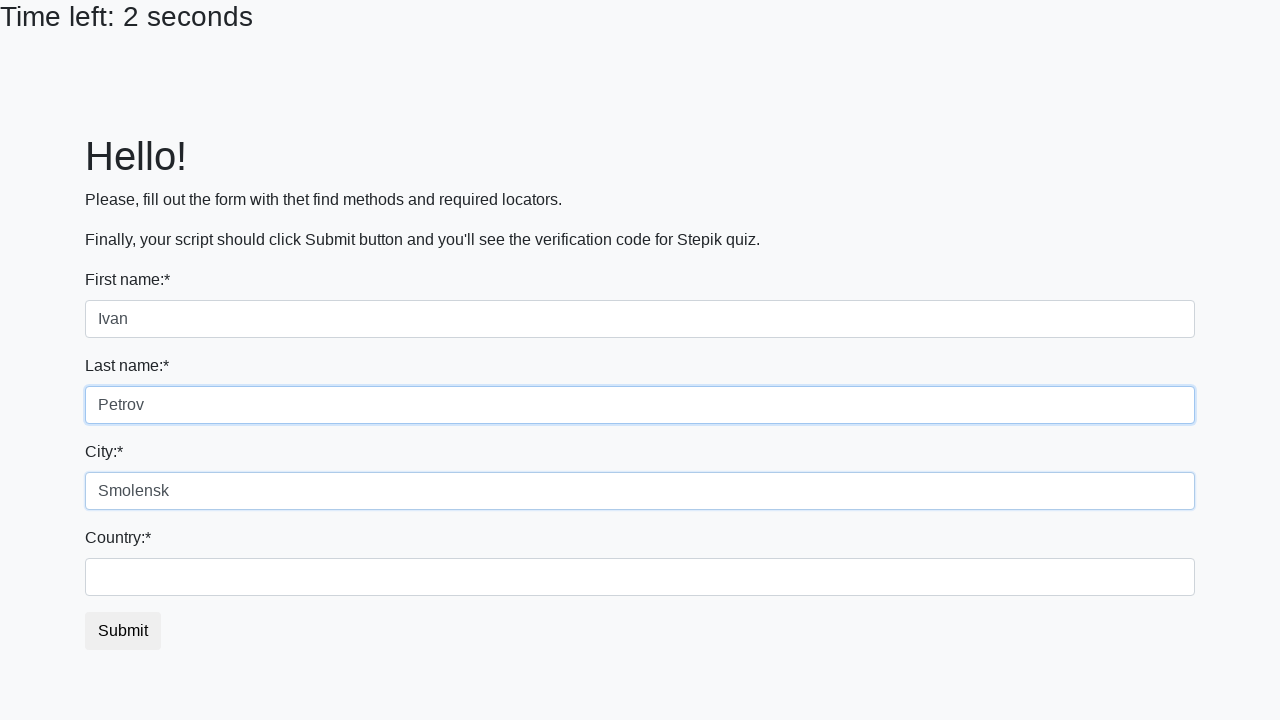

Filled country field with 'Russia' on #country
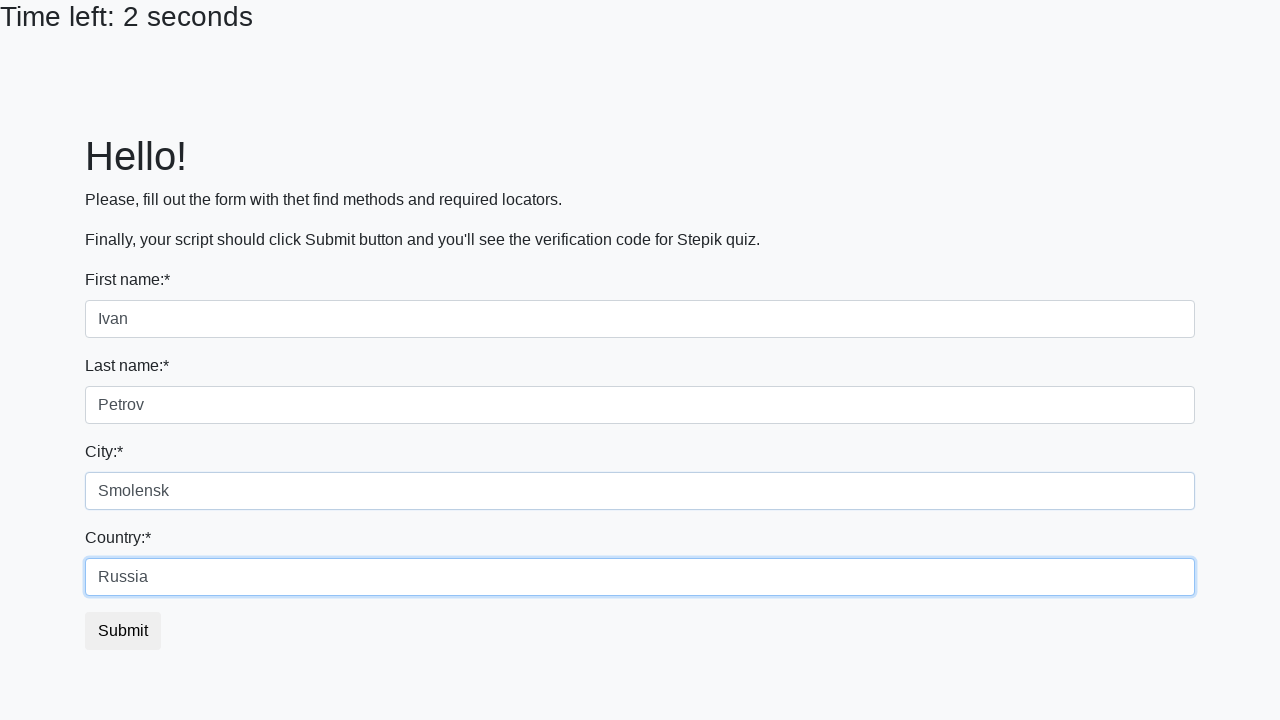

Clicked form submit button at (123, 631) on button.btn
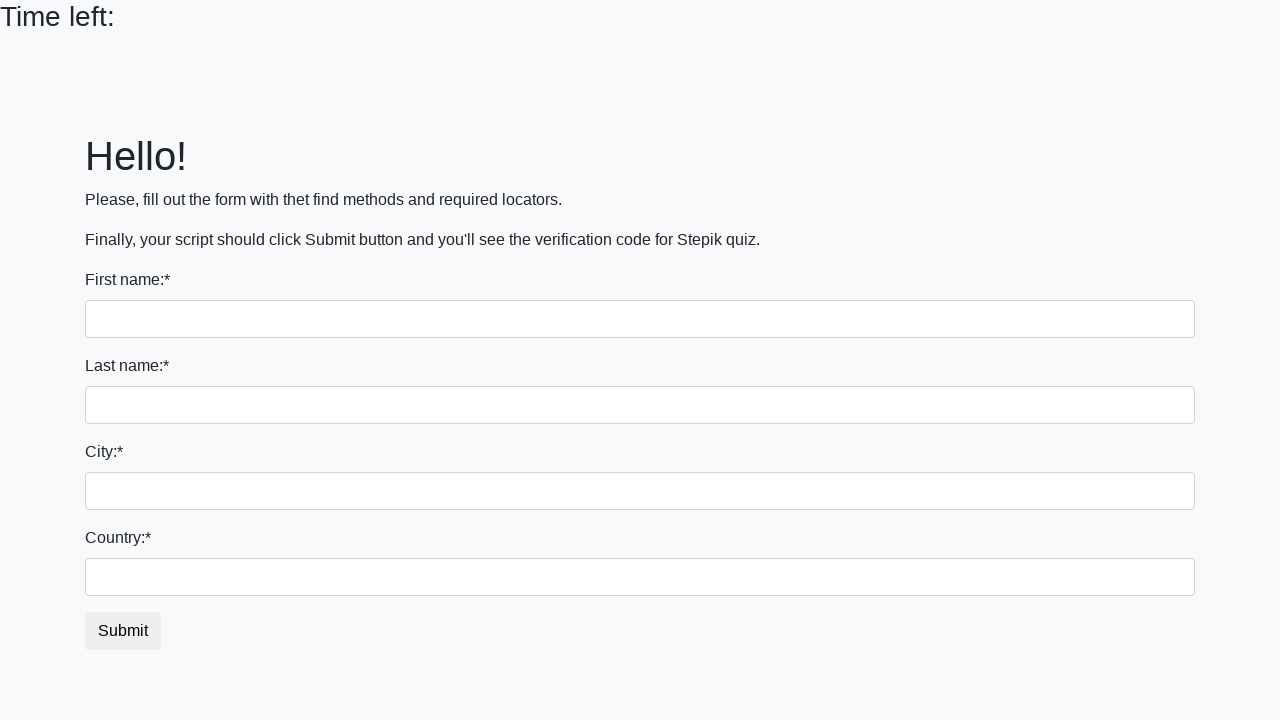

Waited for form submission to process
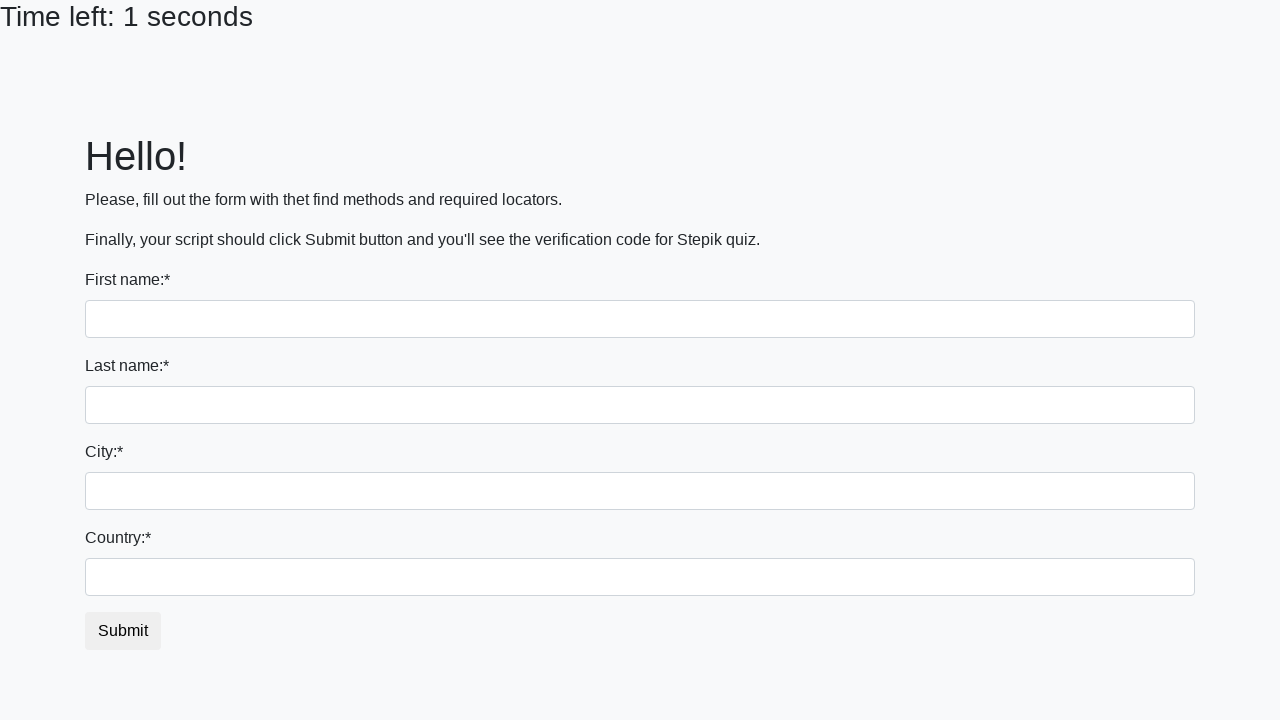

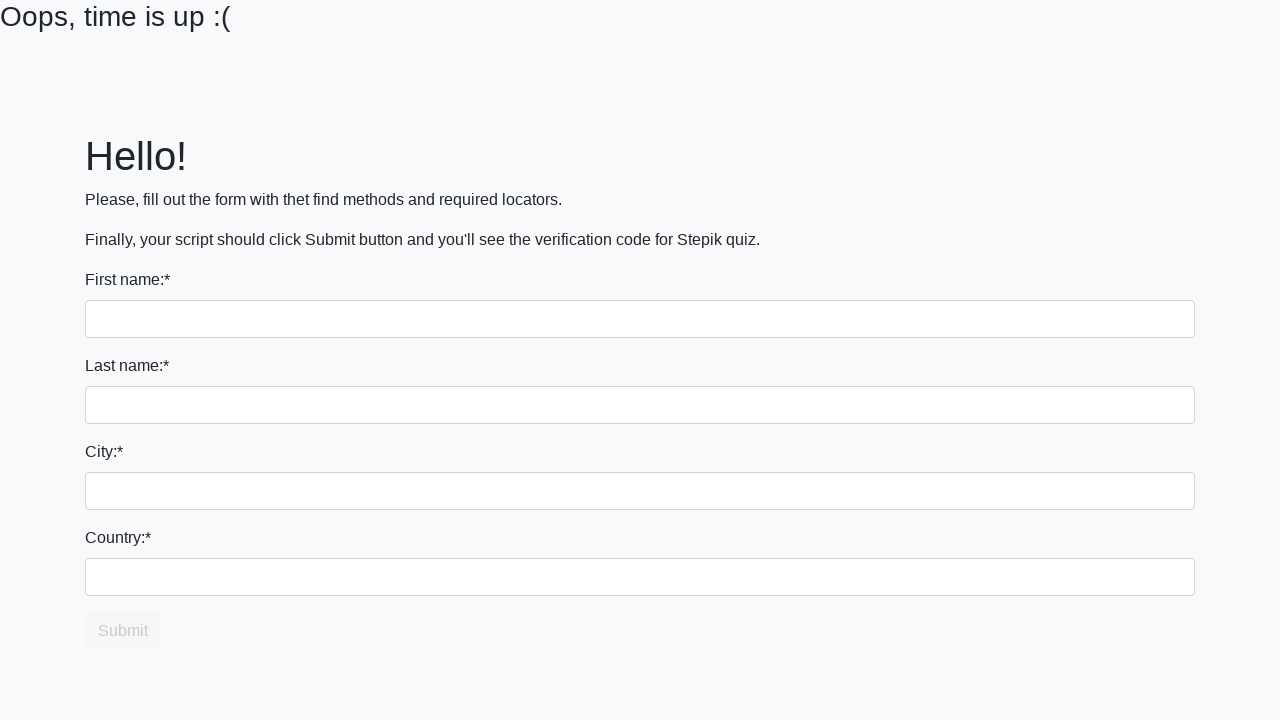